Tests file upload functionality by uploading a sample file and verifying the upload path is displayed

Starting URL: https://demoqa.com/upload-download

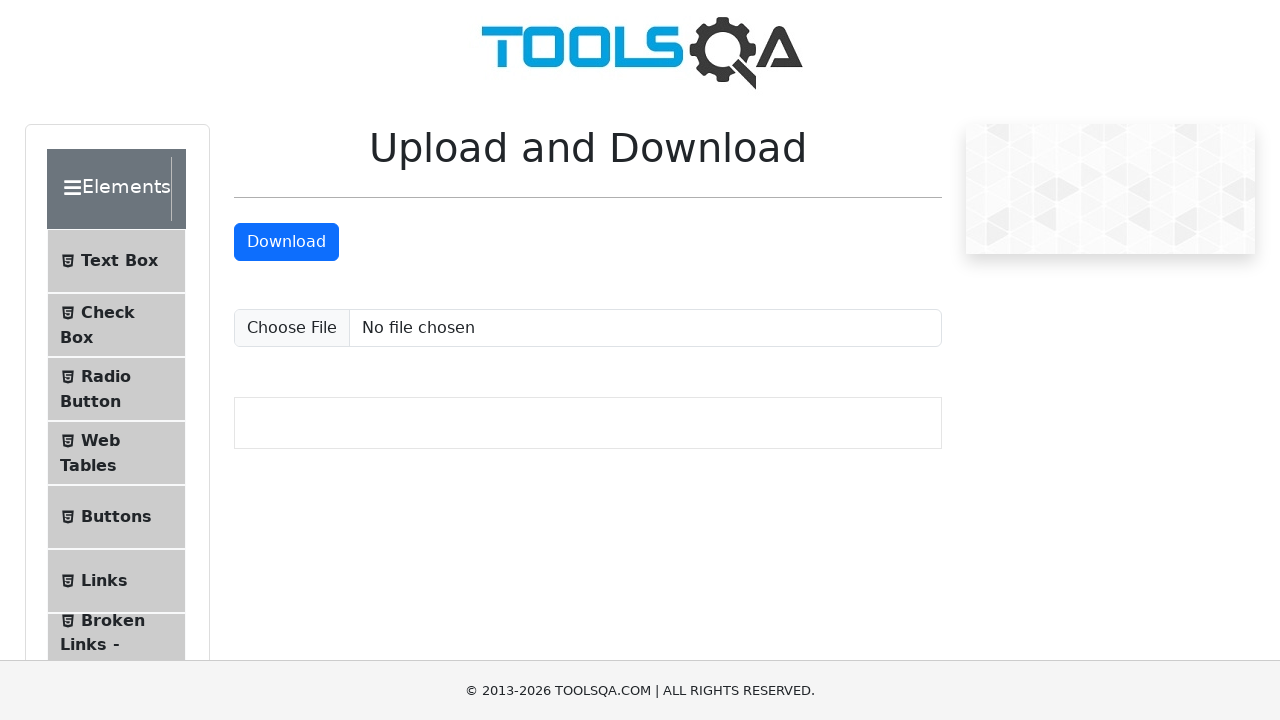

Created temporary test file testUpload.jpeg
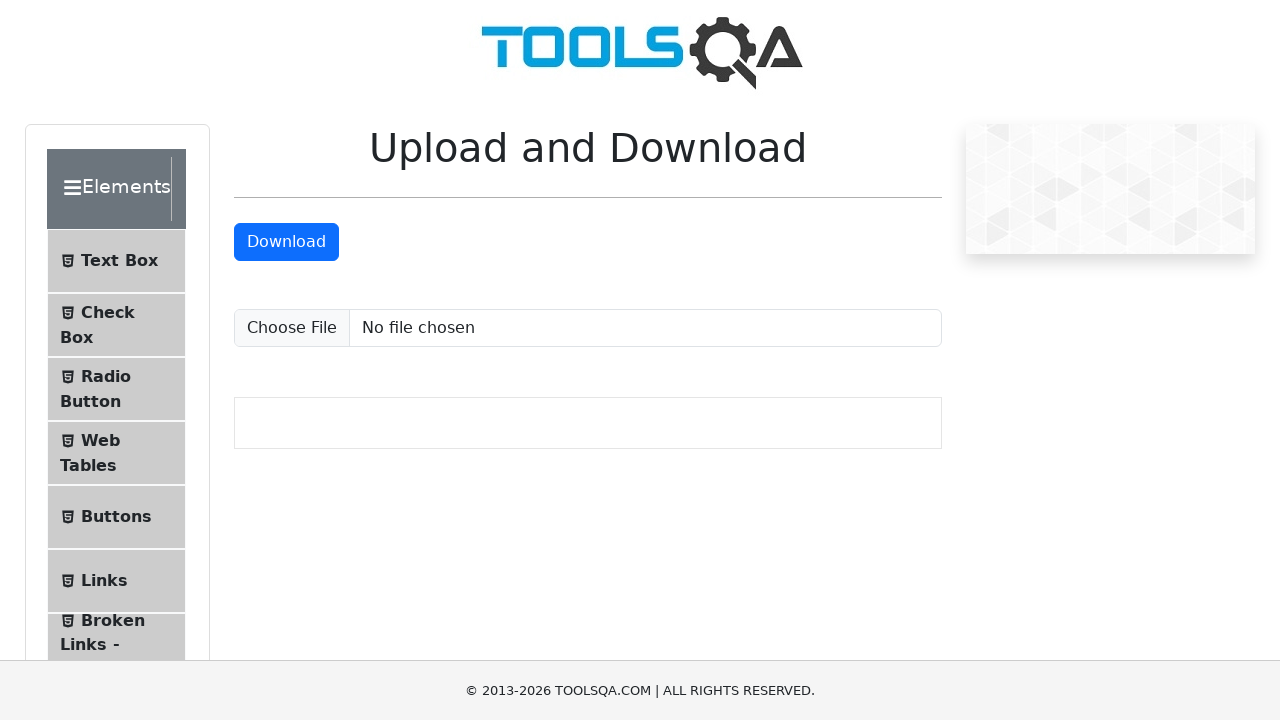

Set input file to upload testUpload.jpeg
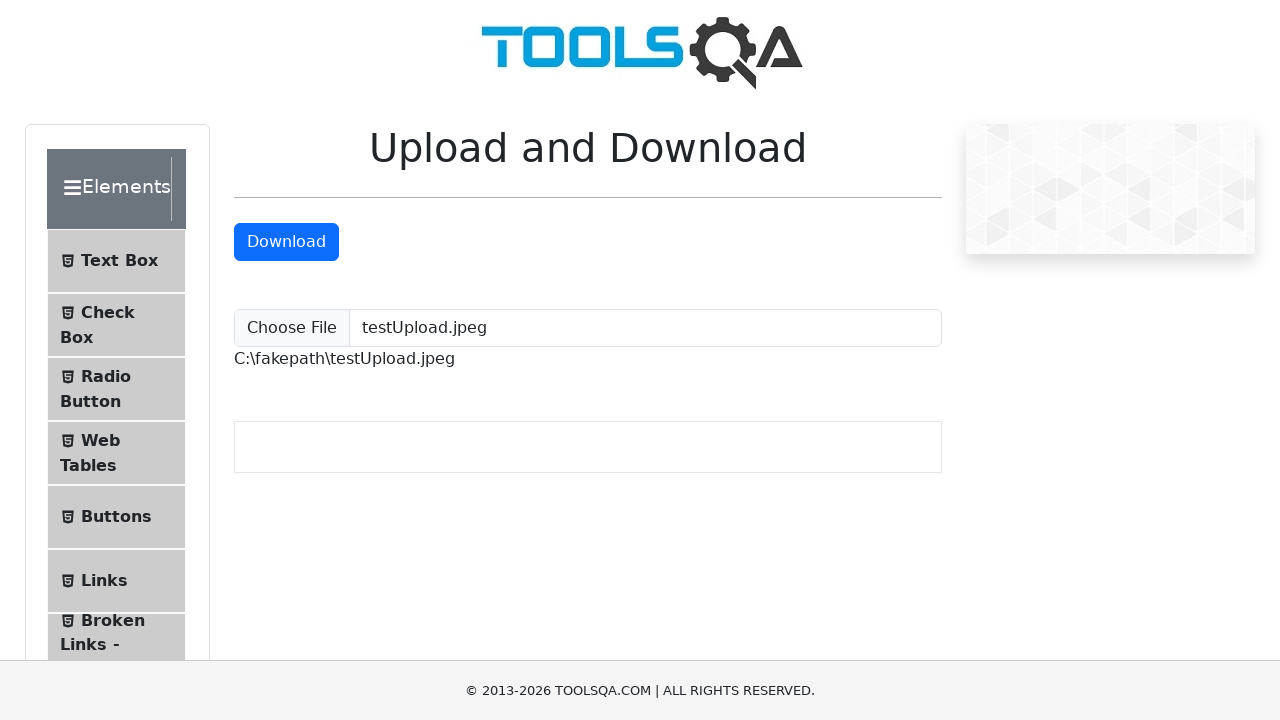

Waited for uploaded file path element to appear
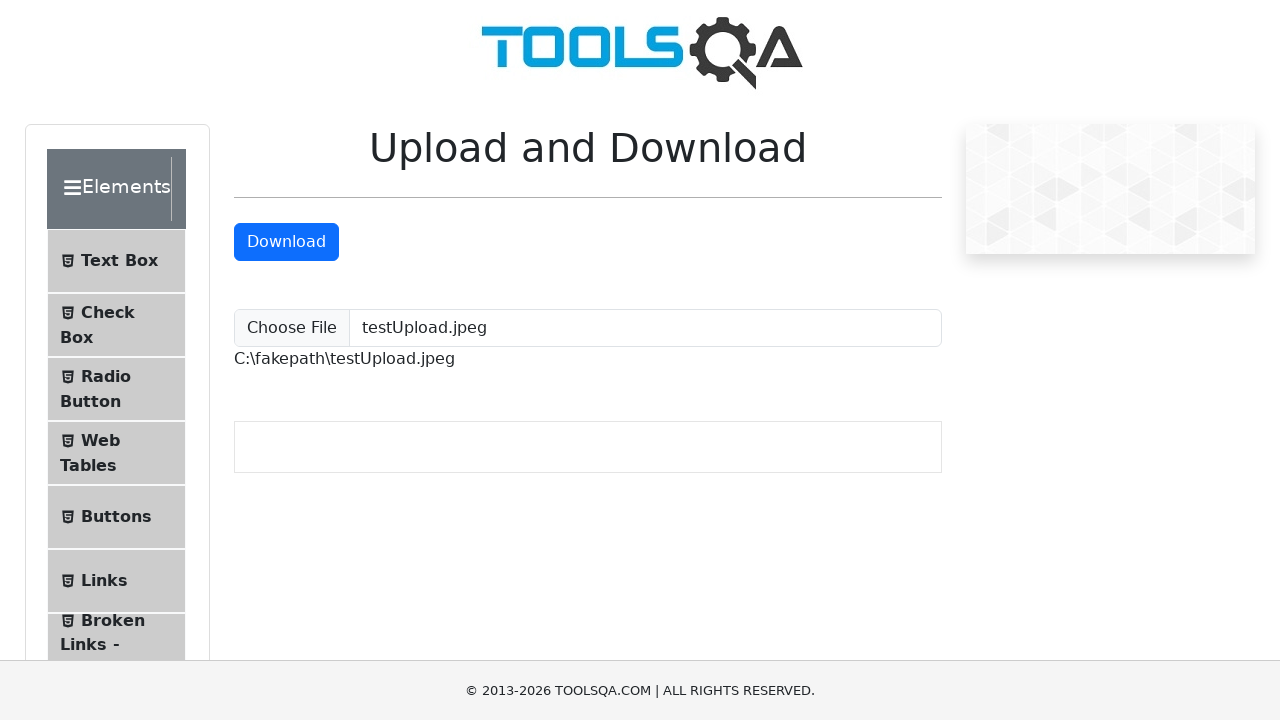

Retrieved uploaded file path text content
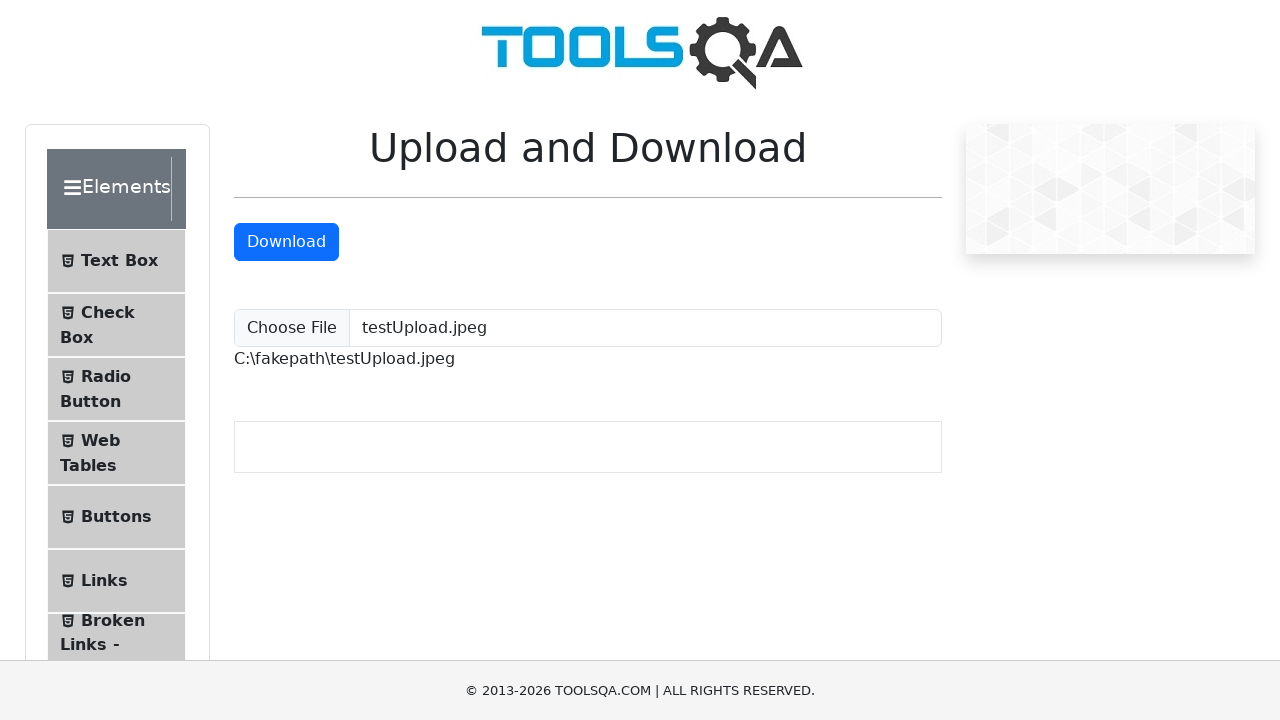

Verified that testUpload.jpeg appears in the uploaded file path
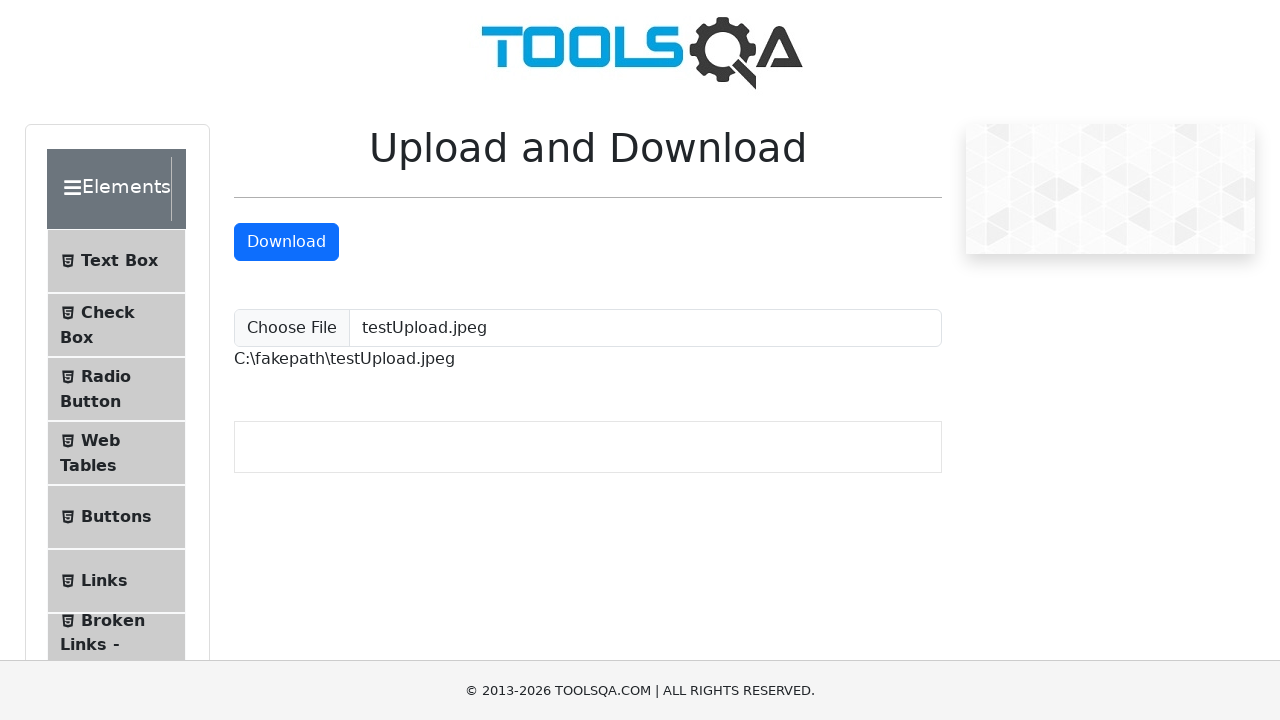

Deleted temporary test file
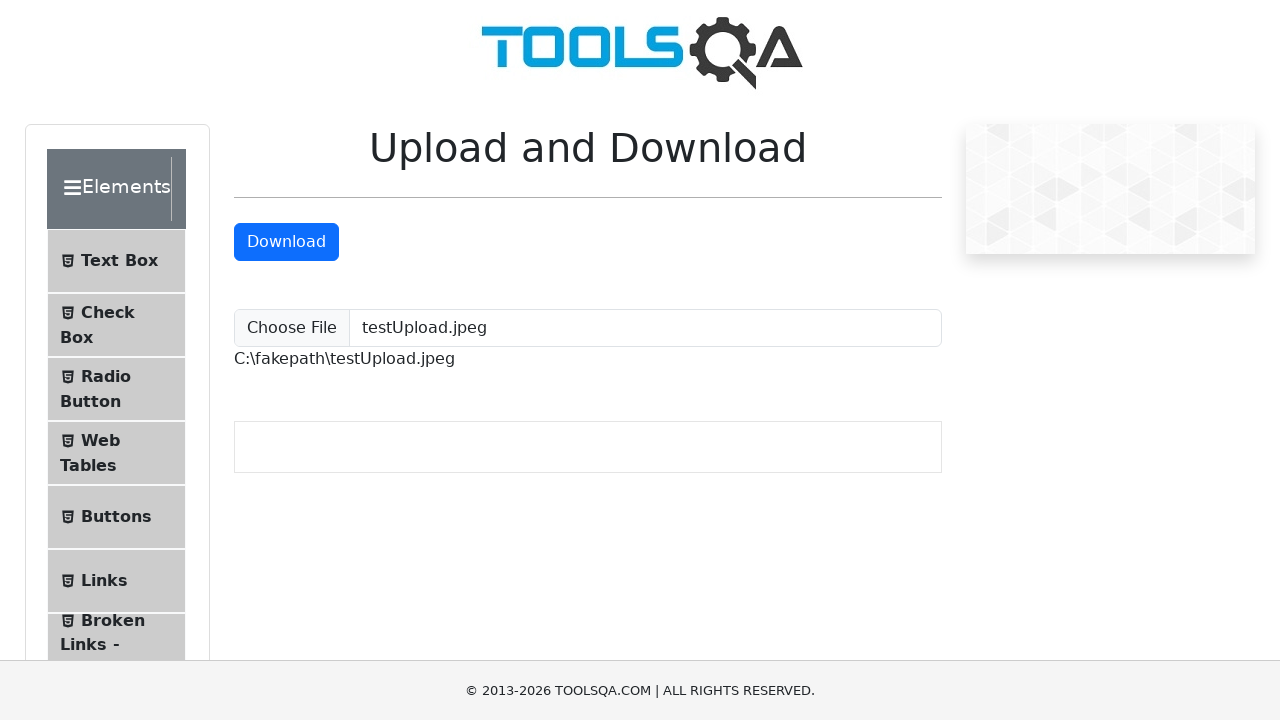

Removed temporary directory
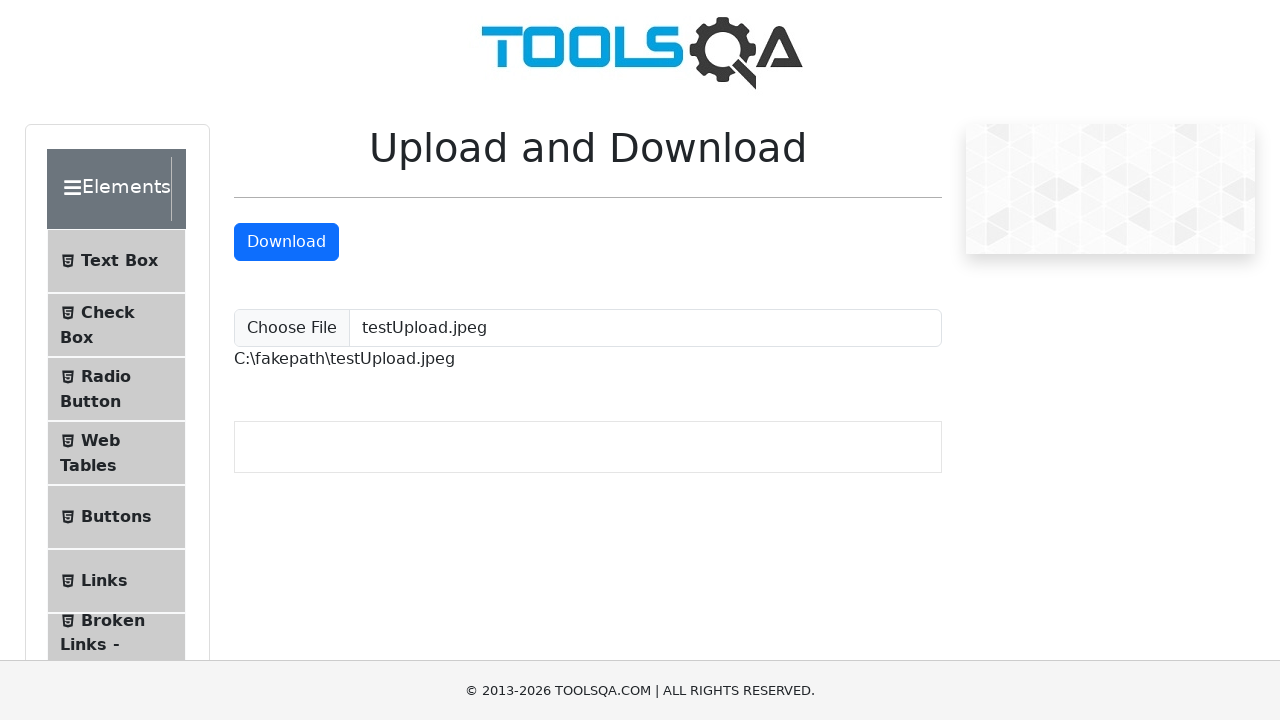

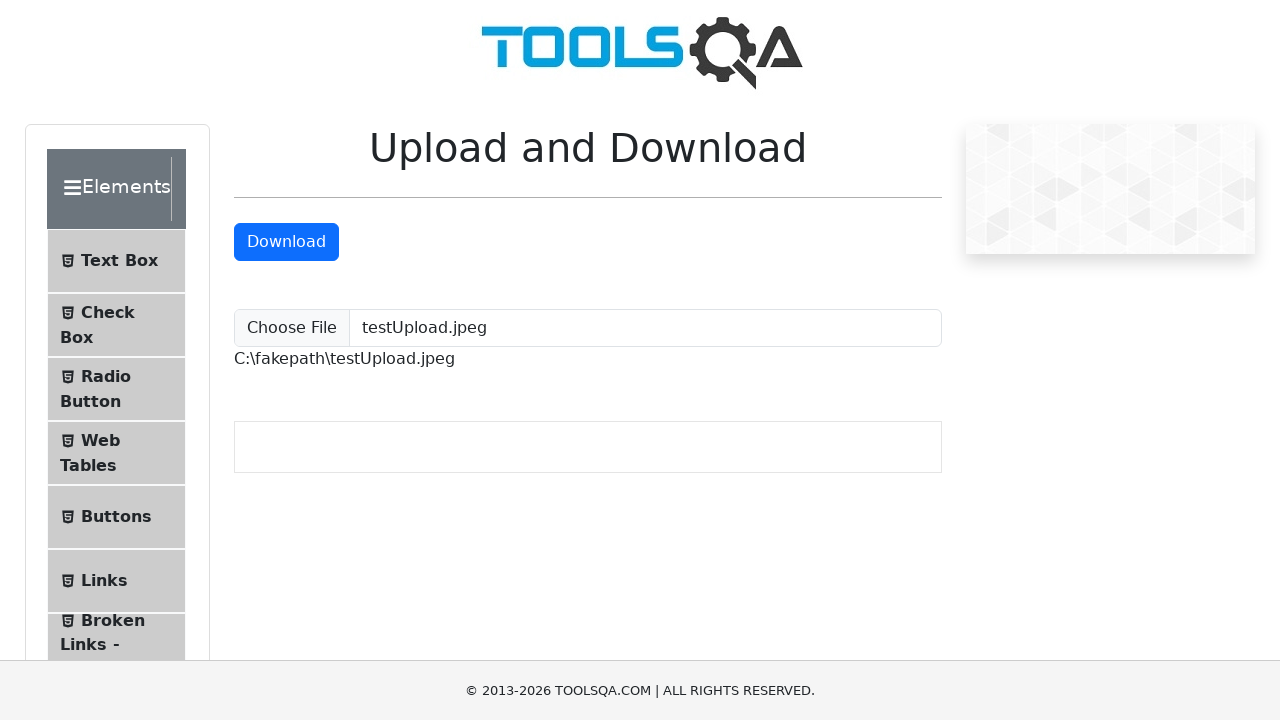